Tests jQuery UI datepicker functionality by switching to the demo iframe, clicking on the date picker input, and selecting the 21st day of the current month.

Starting URL: https://jqueryui.com/datepicker/#buttonbar

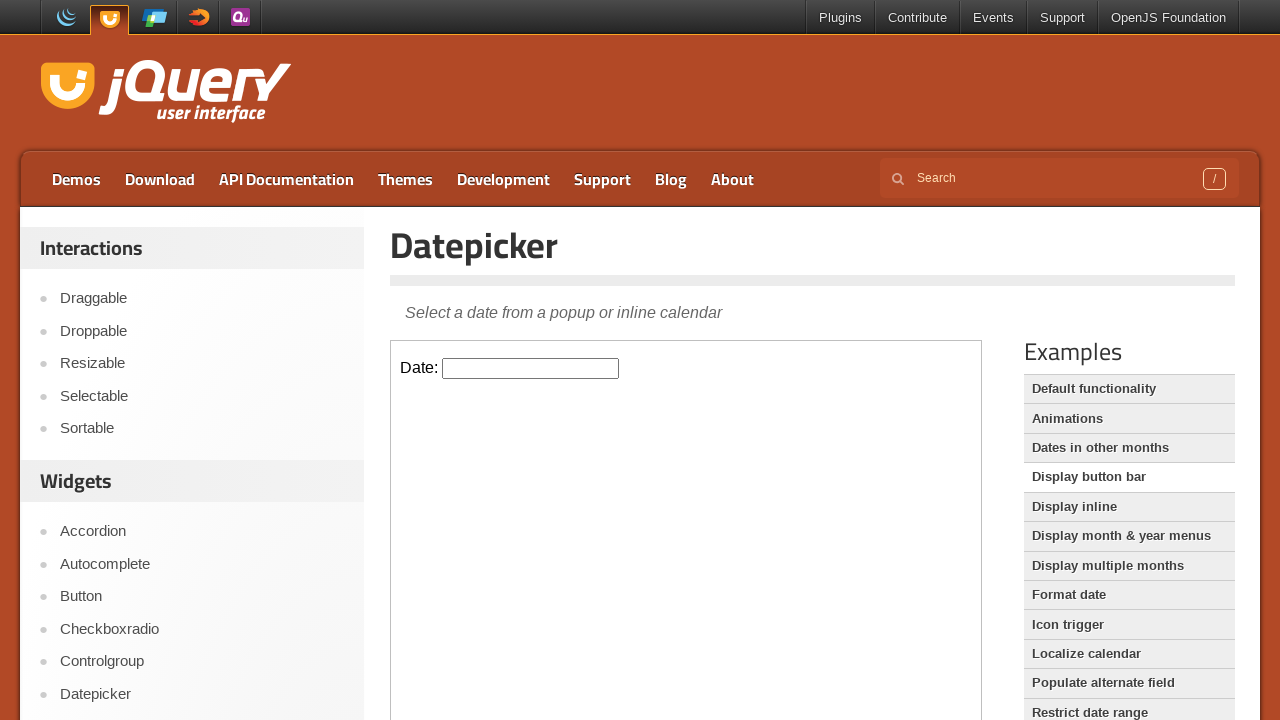

Located the demo iframe containing the datepicker
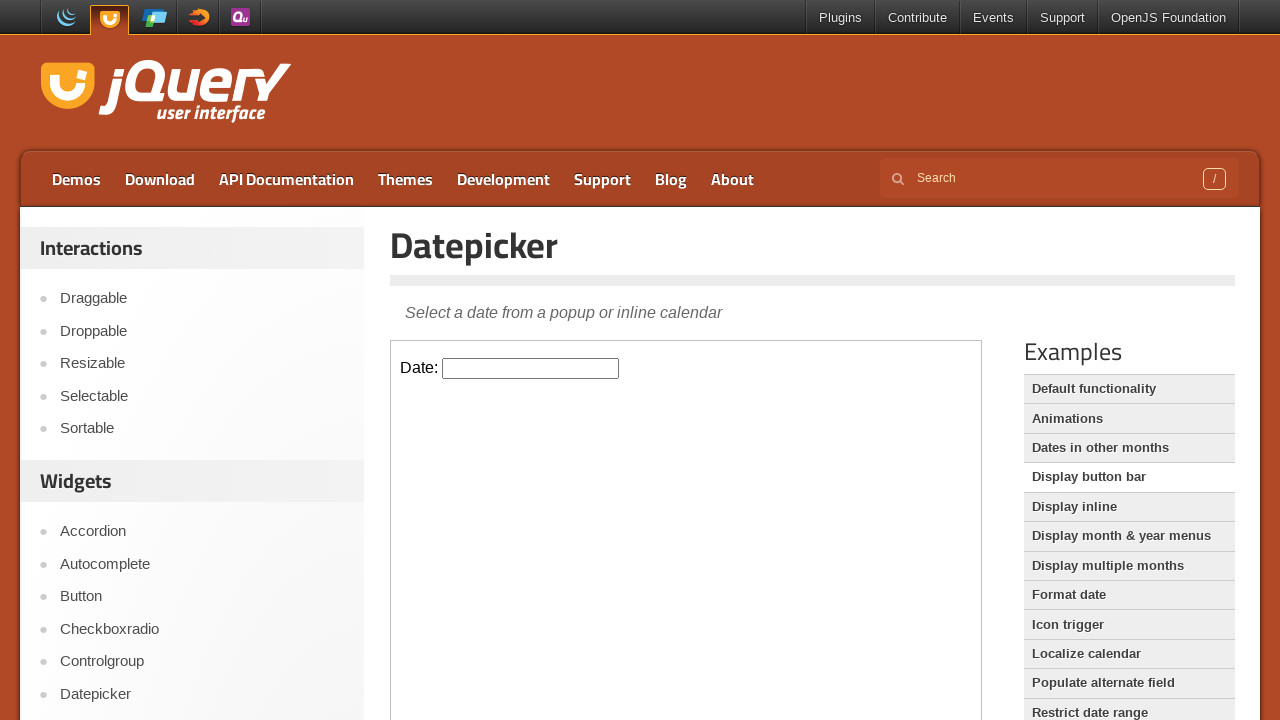

Clicked on the datepicker input field to open the calendar at (531, 368) on .demo-frame >> internal:control=enter-frame >> .hasDatepicker
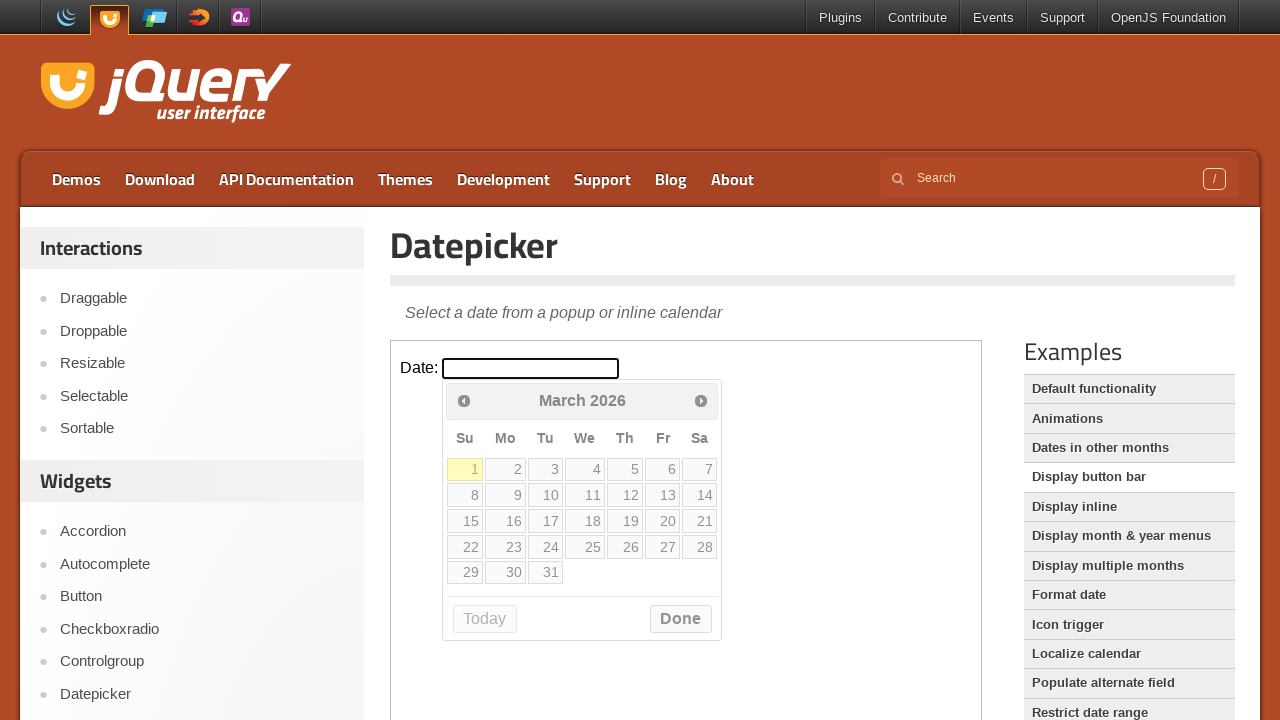

Selected the 21st day from the calendar at (700, 521) on .demo-frame >> internal:control=enter-frame >> xpath=//td/a[text()='21']
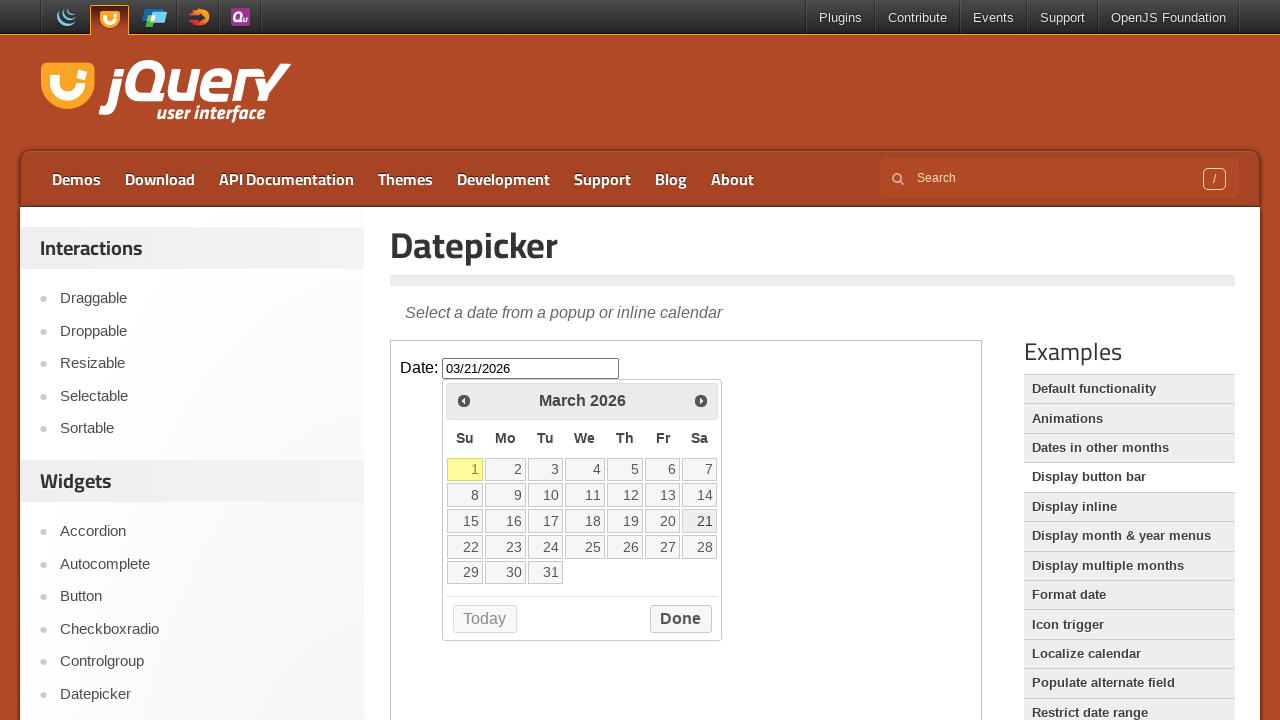

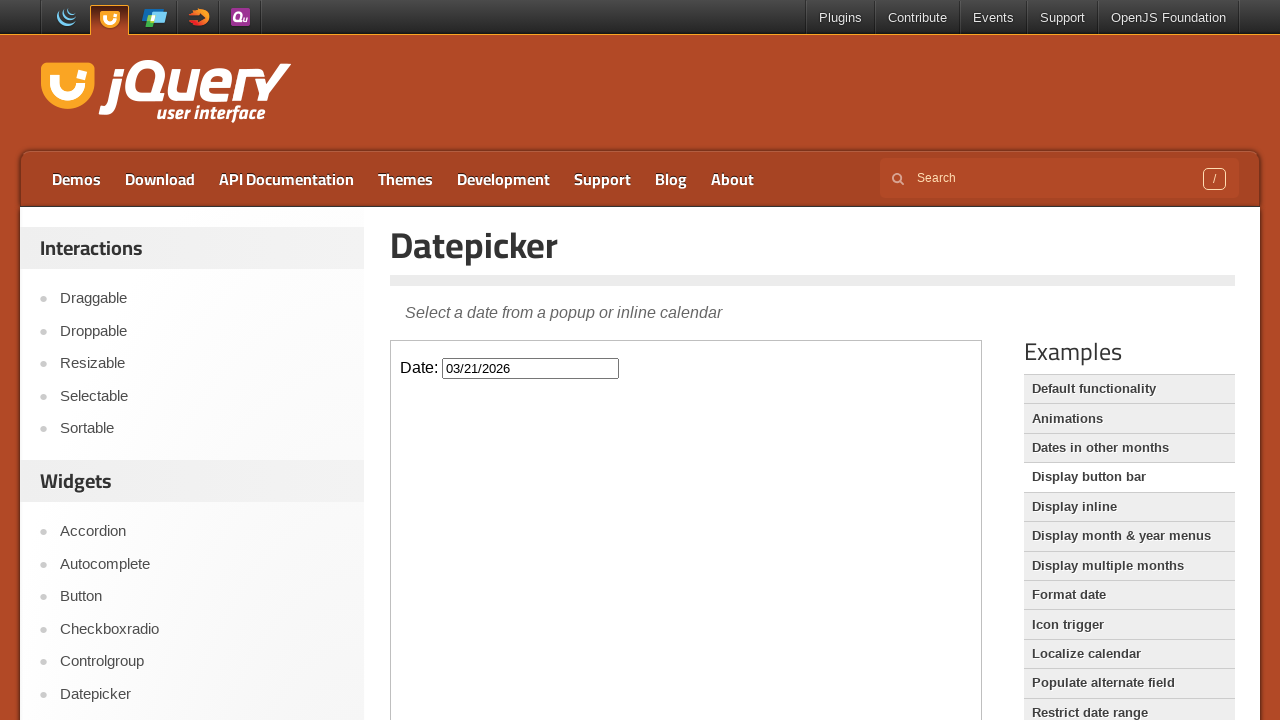